Tests scrolling functionality and verifies that the sum of values in a table column matches the displayed total

Starting URL: https://rahulshettyacademy.com/AutomationPractice/

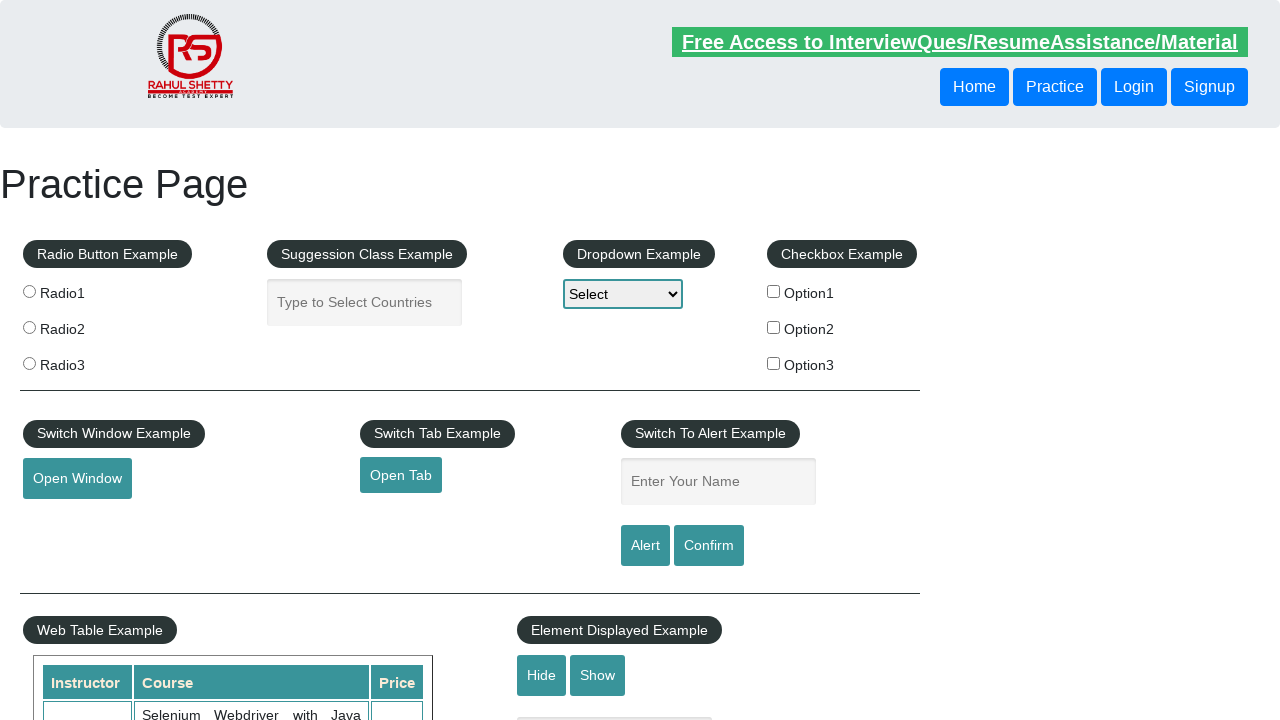

Scrolled down the page by 500px
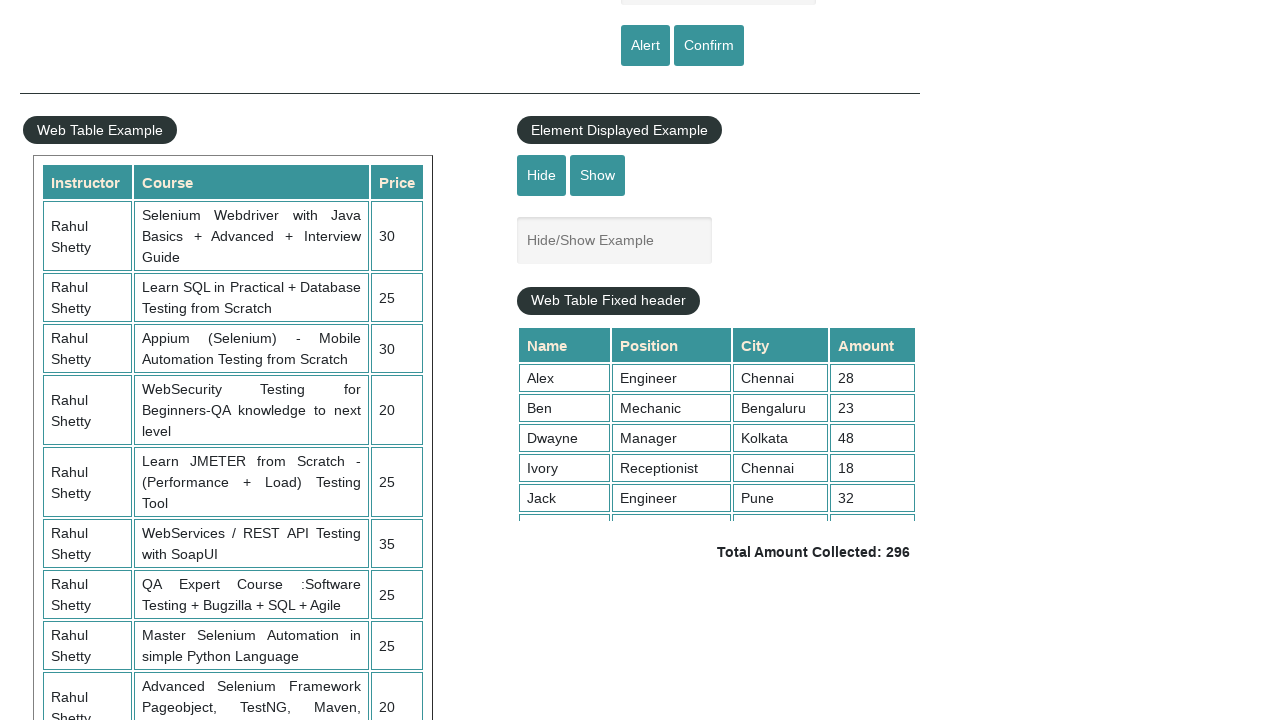

Scrolled within the fixed header table by 500px
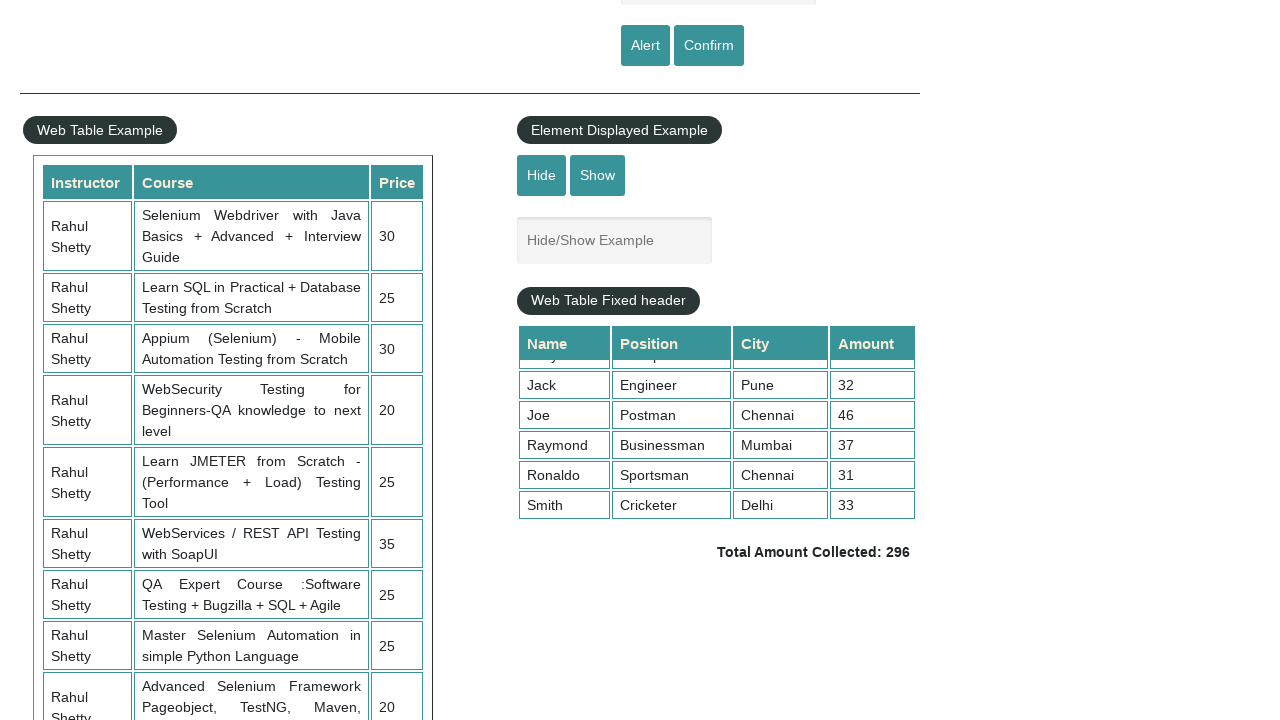

Retrieved all values from the 4th column of the table
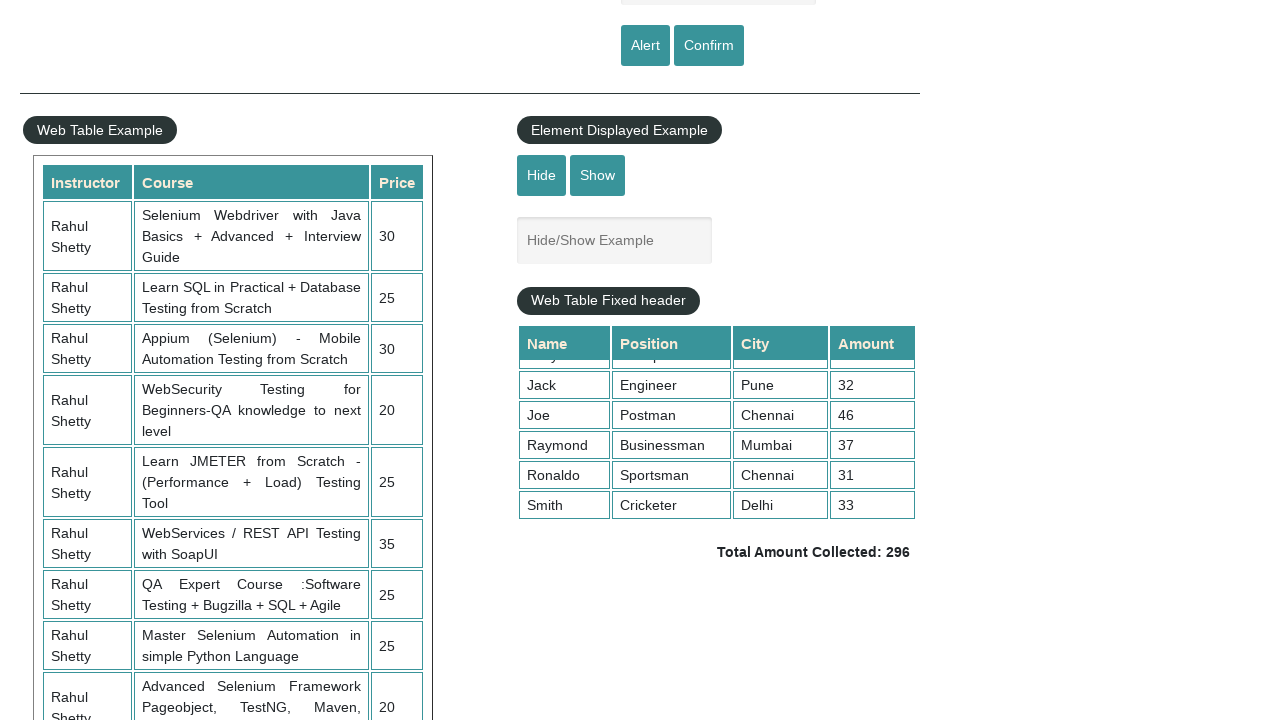

Calculated sum of table column values: 296
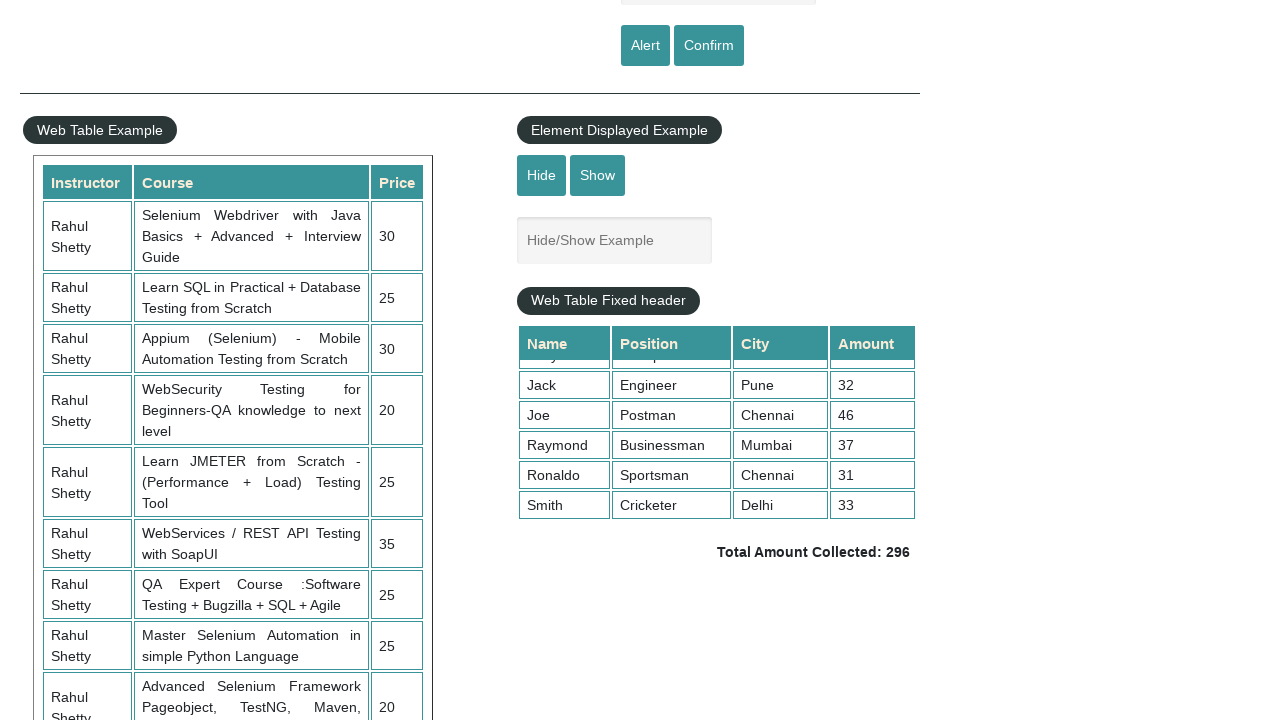

Retrieved displayed total amount text
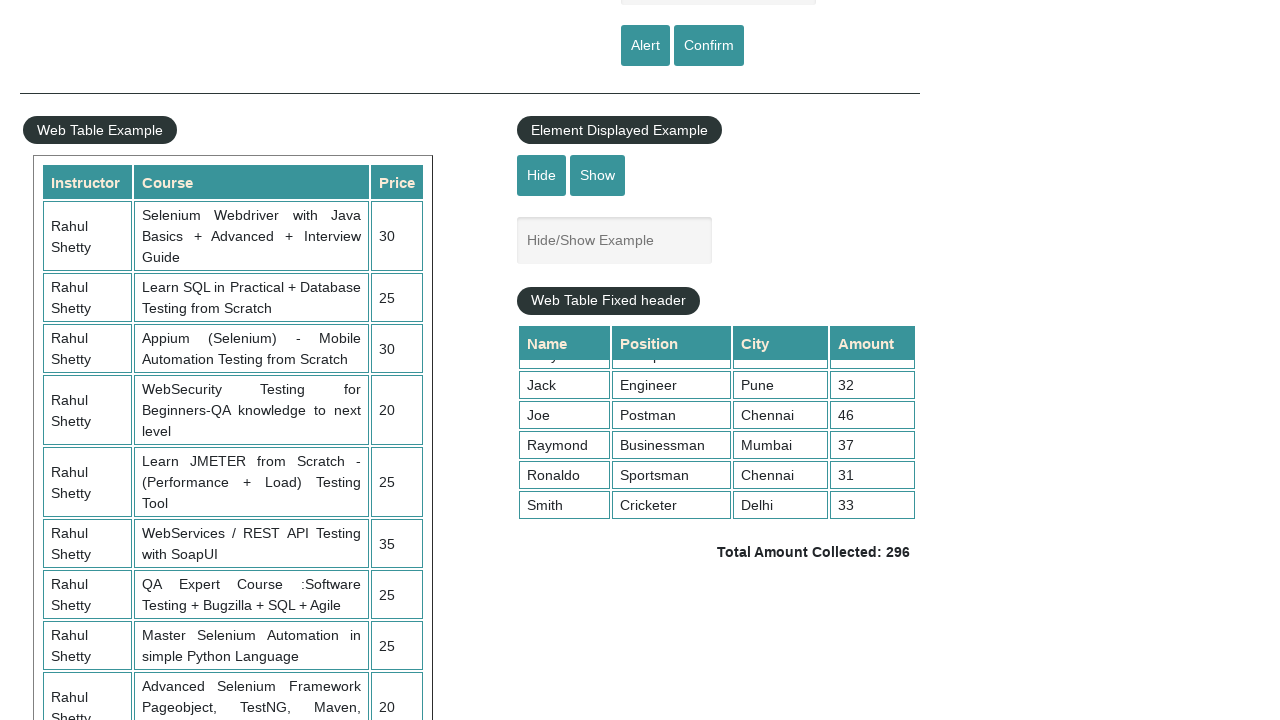

Parsed displayed total: 296
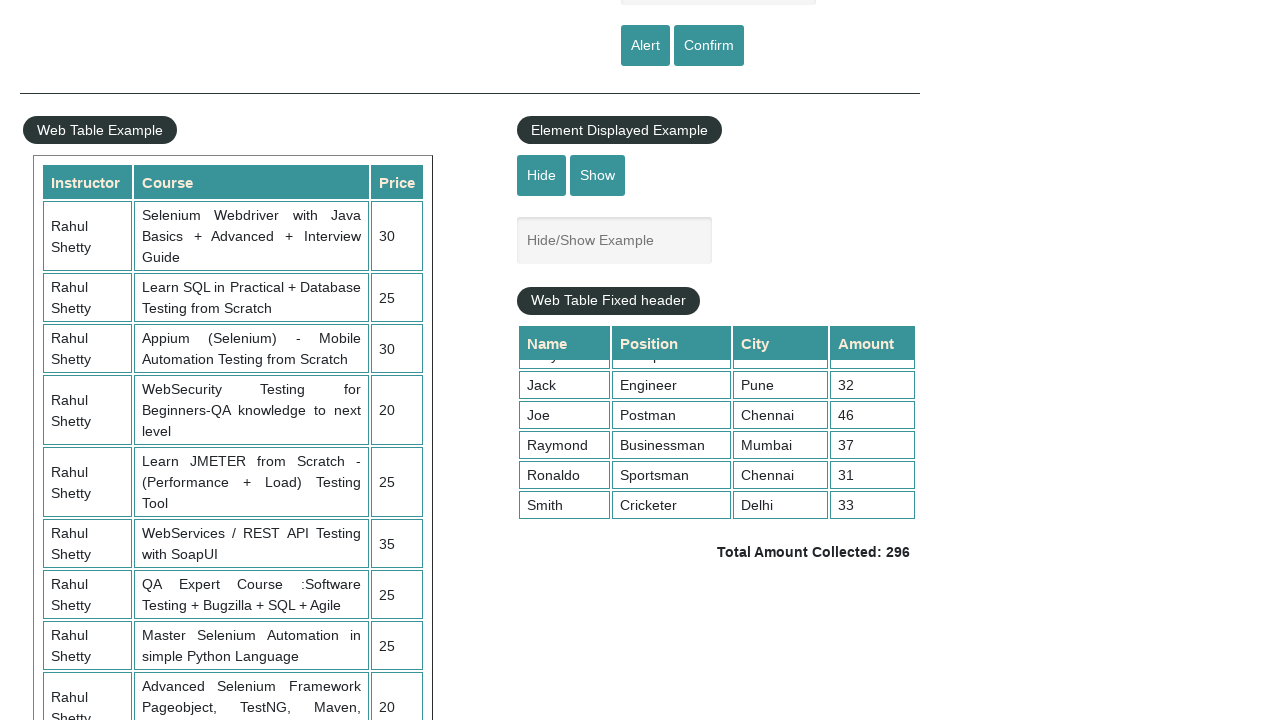

Verified that calculated sum (296) matches displayed total (296)
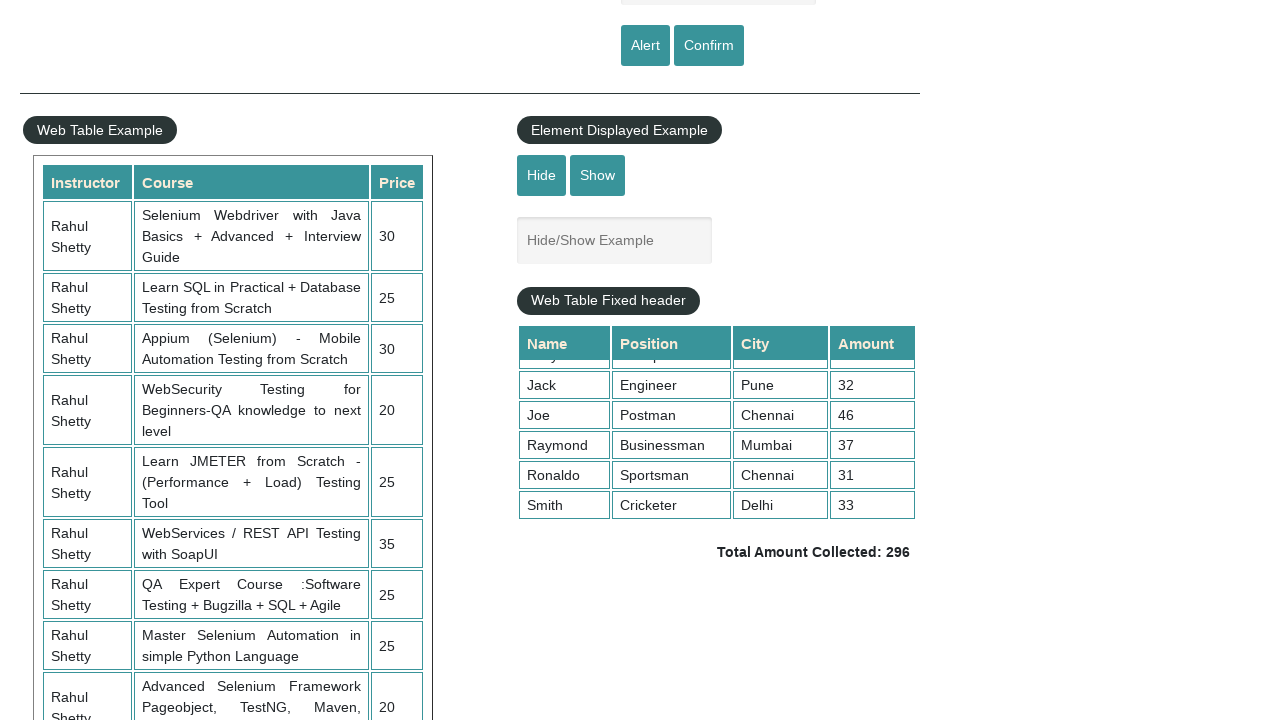

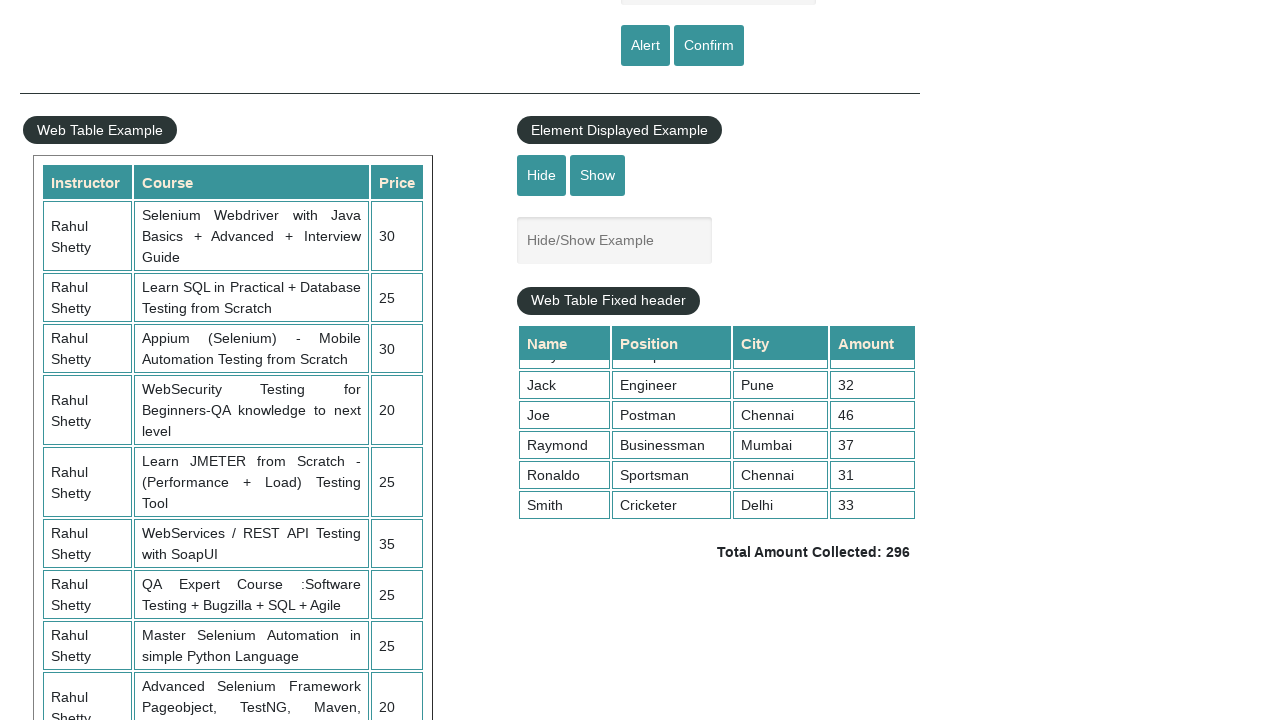